Tests that the complete all checkbox updates state when individual items are completed or cleared

Starting URL: https://demo.playwright.dev/todomvc

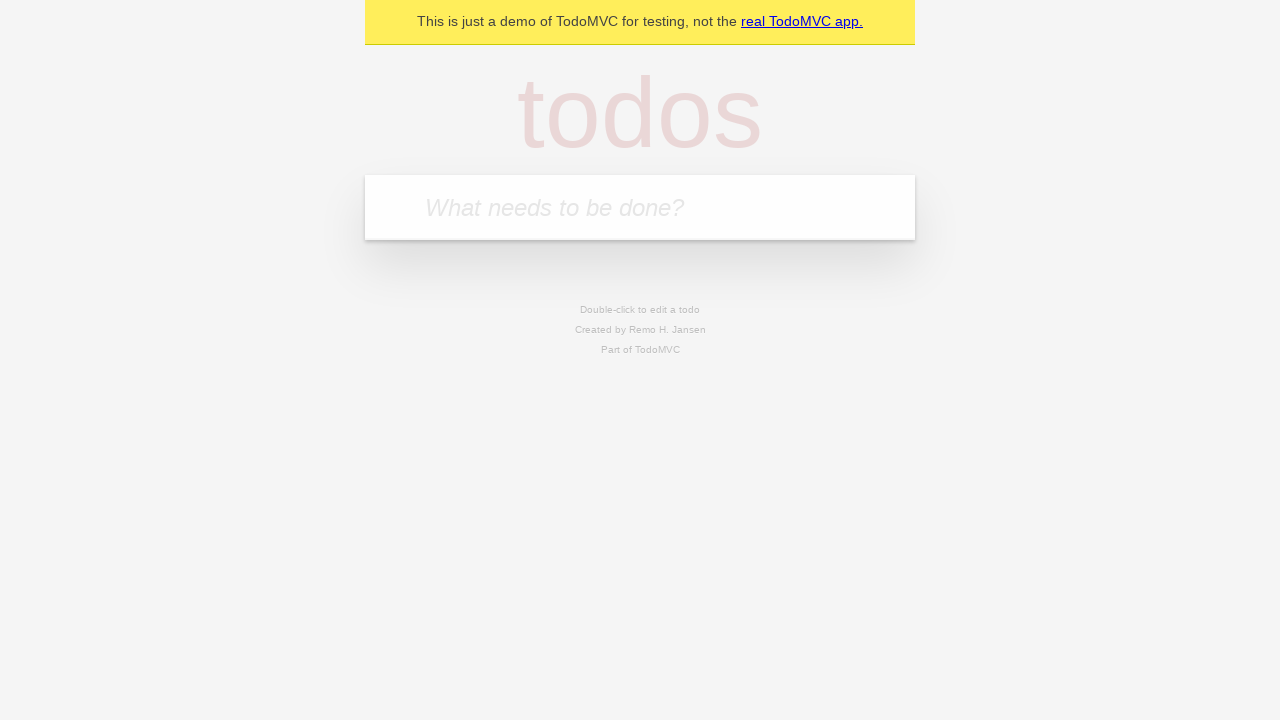

Filled todo input with 'buy some cheese' on internal:attr=[placeholder="What needs to be done?"i]
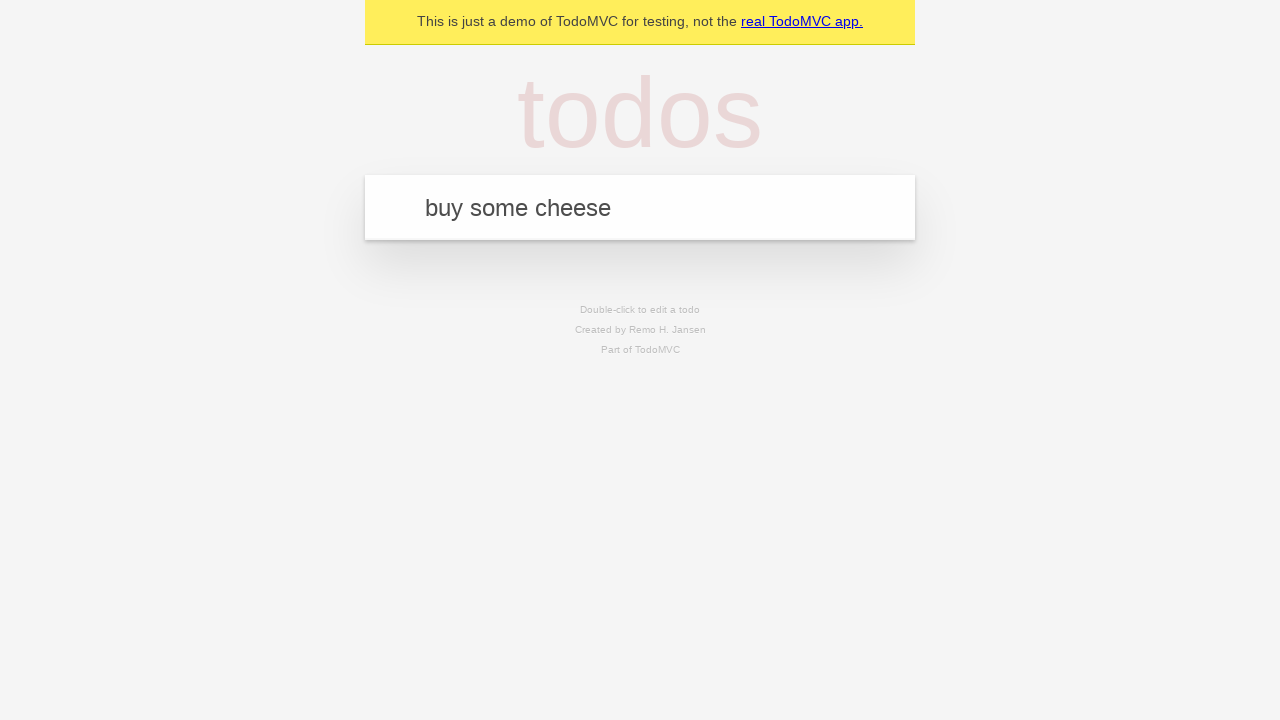

Pressed Enter to add first todo item on internal:attr=[placeholder="What needs to be done?"i]
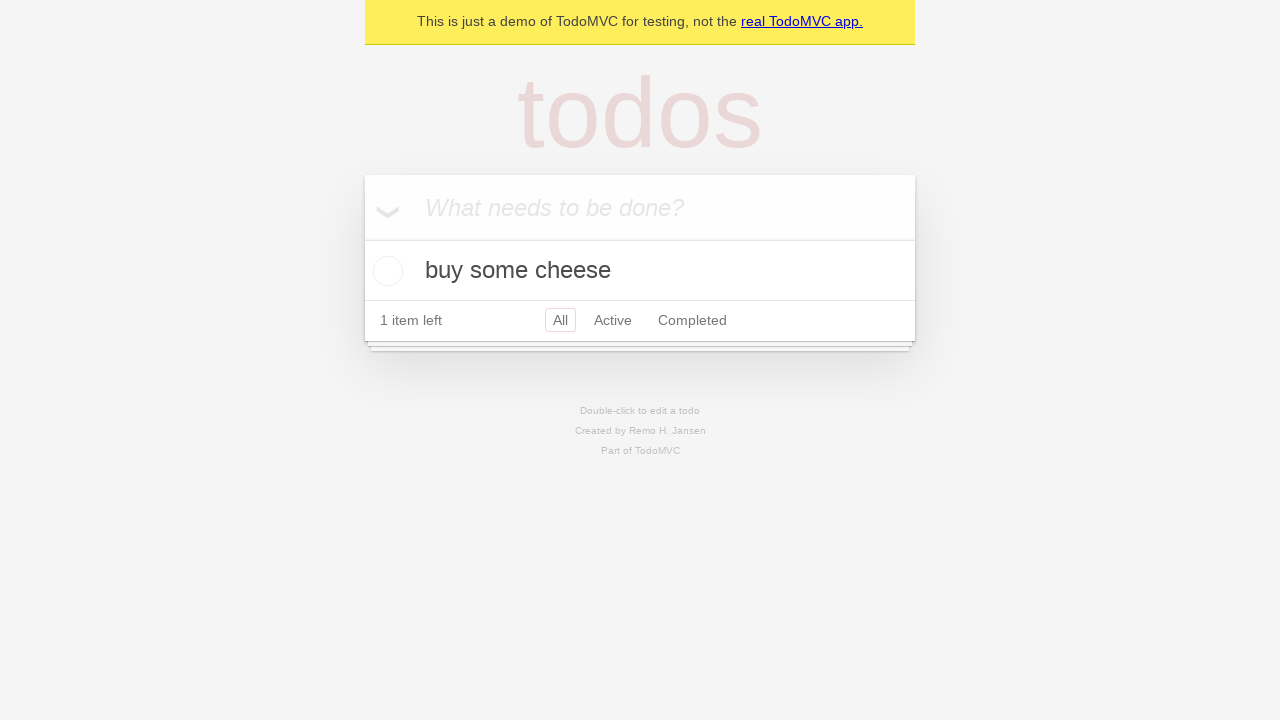

Filled todo input with 'feed the cat' on internal:attr=[placeholder="What needs to be done?"i]
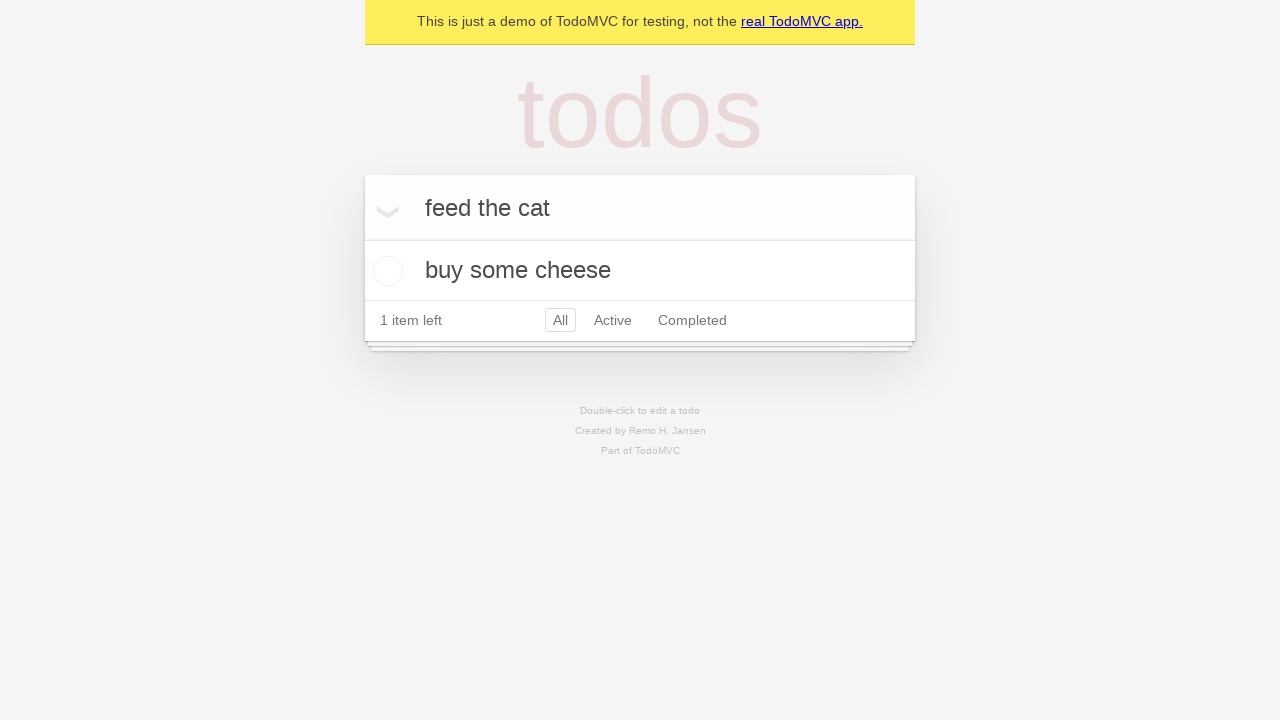

Pressed Enter to add second todo item on internal:attr=[placeholder="What needs to be done?"i]
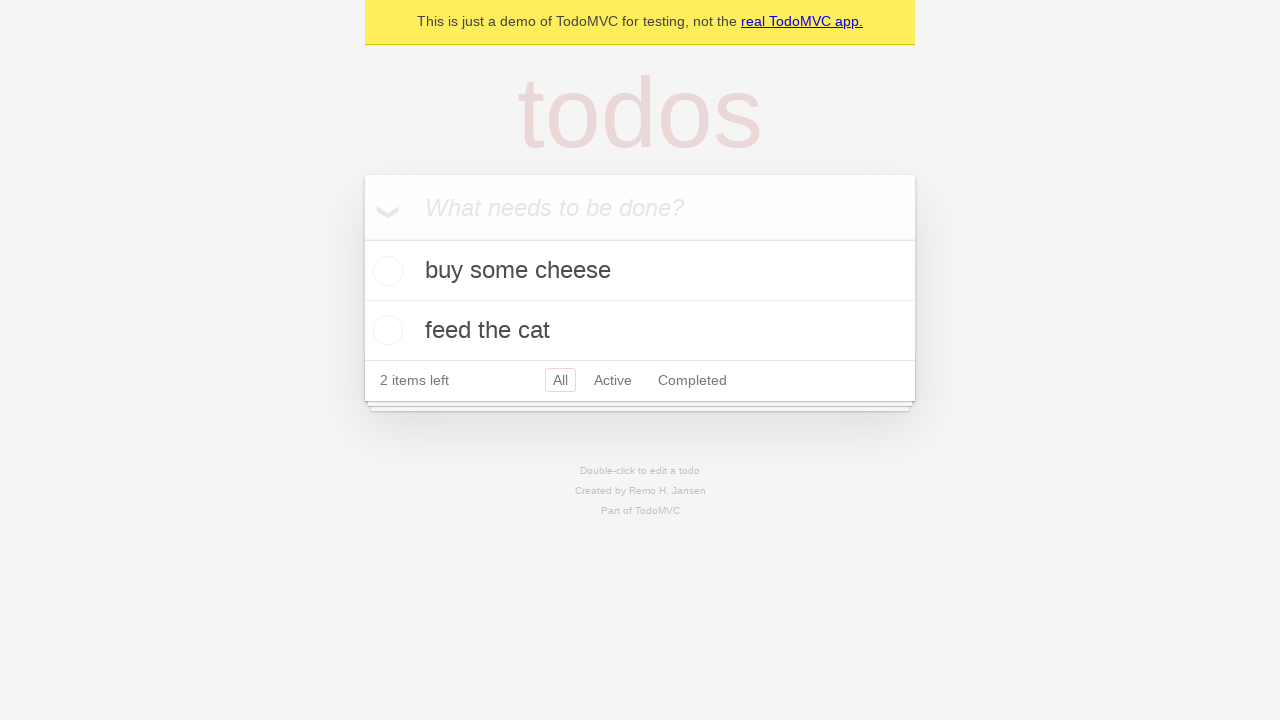

Filled todo input with 'book a doctors appointment' on internal:attr=[placeholder="What needs to be done?"i]
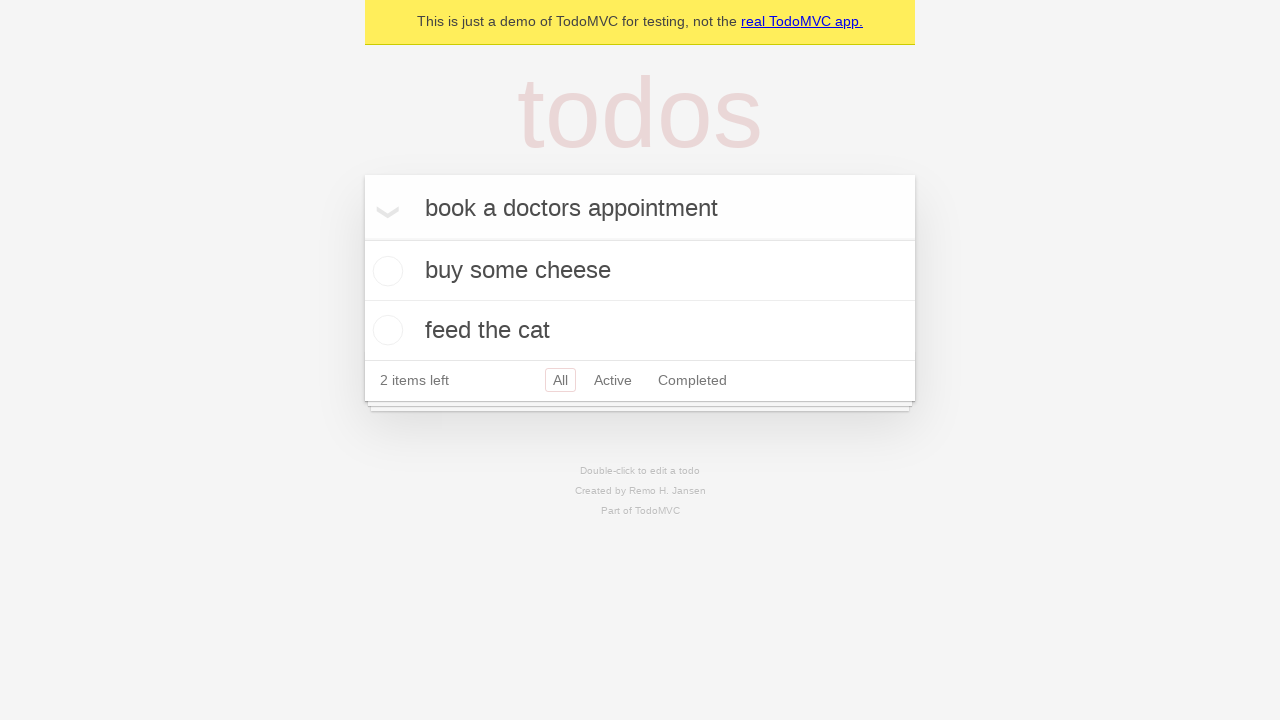

Pressed Enter to add third todo item on internal:attr=[placeholder="What needs to be done?"i]
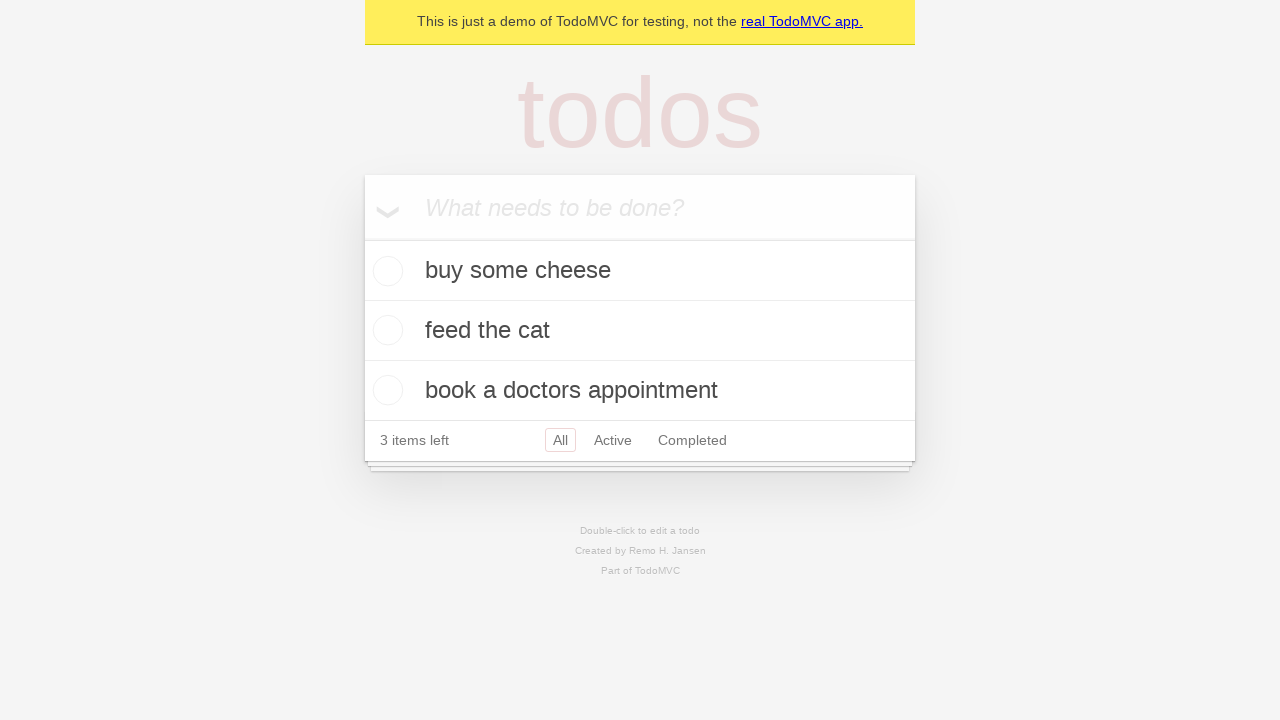

Clicked 'Mark all as complete' checkbox to check all items at (362, 238) on internal:label="Mark all as complete"i
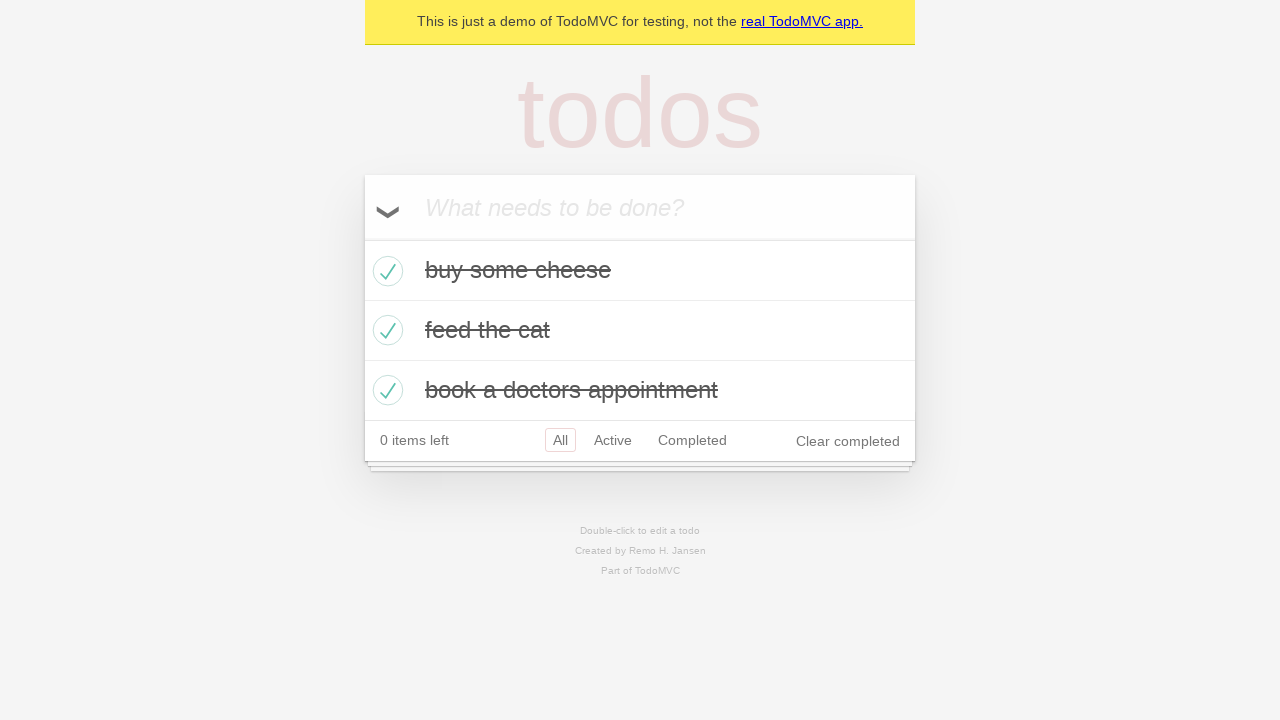

Unchecked the first todo item at (385, 271) on internal:testid=[data-testid="todo-item"s] >> nth=0 >> internal:role=checkbox
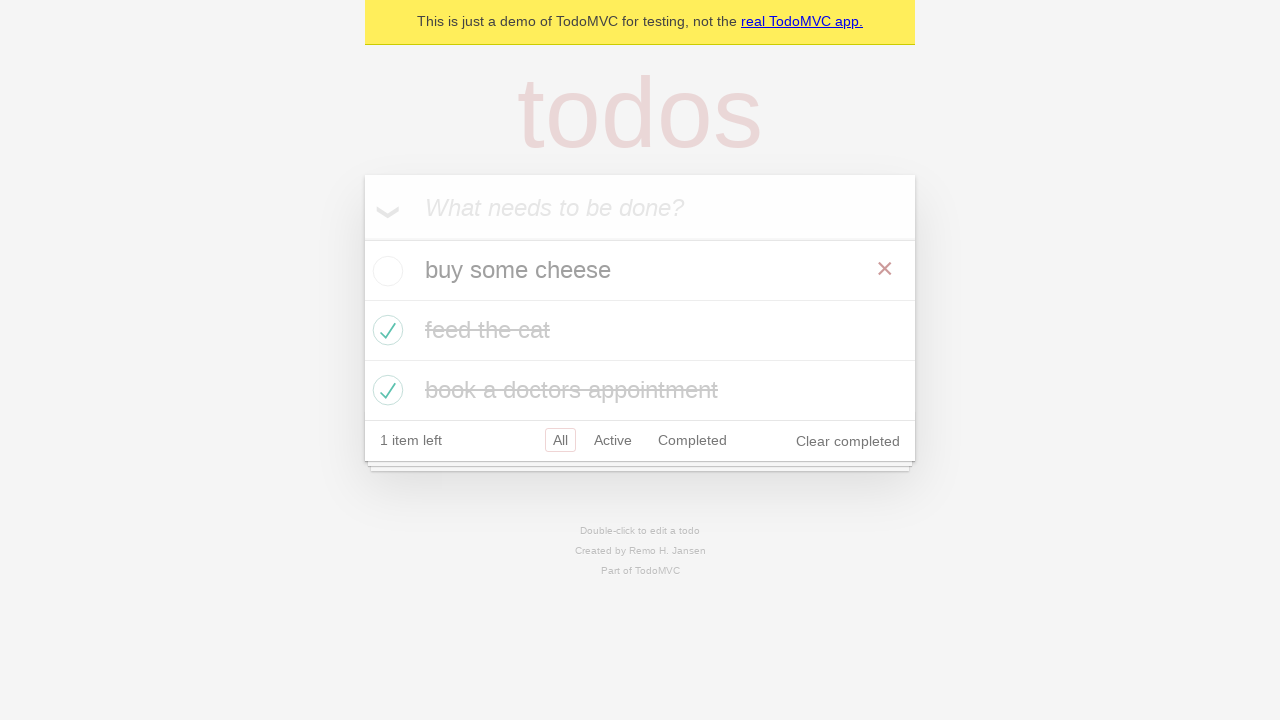

Checked the first todo item again at (385, 271) on internal:testid=[data-testid="todo-item"s] >> nth=0 >> internal:role=checkbox
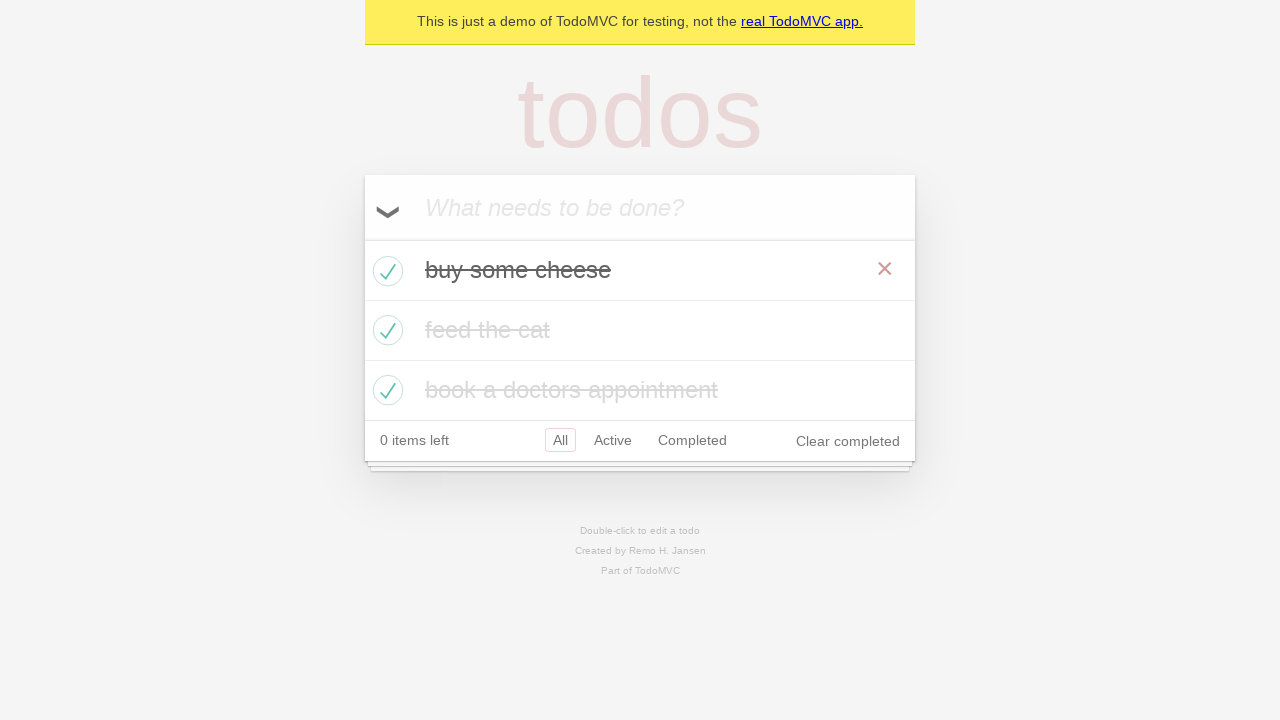

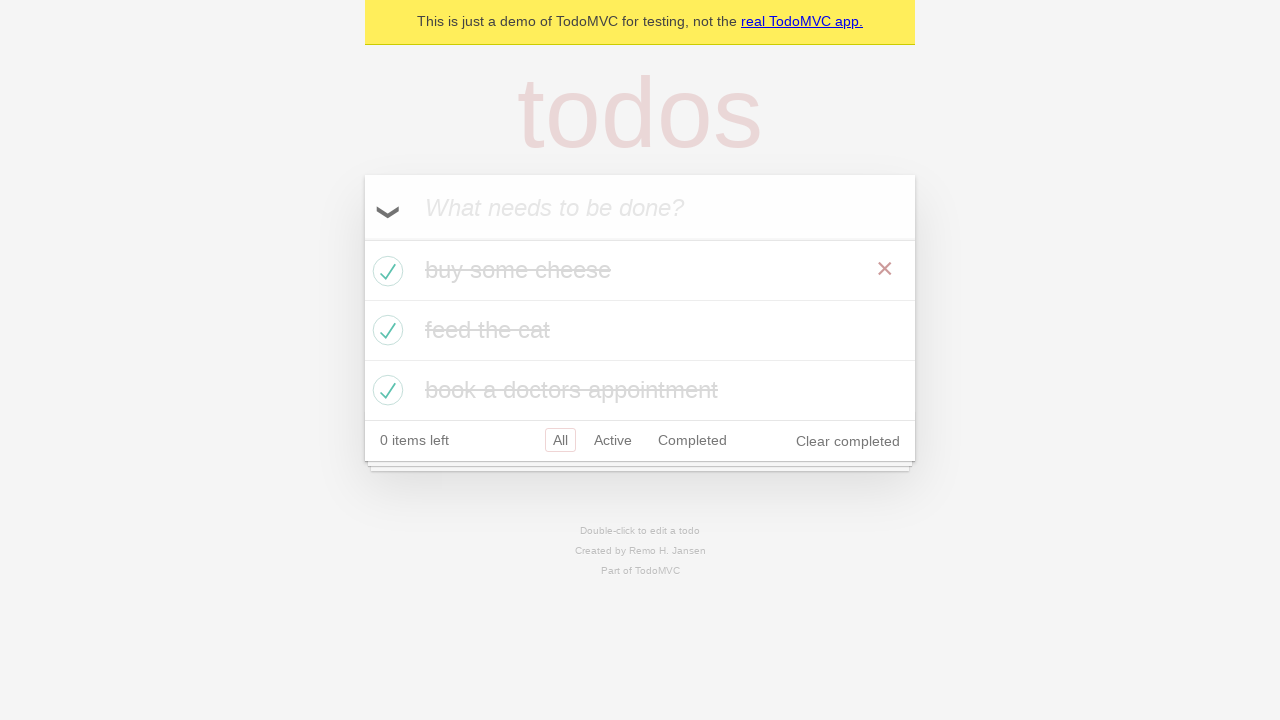